Tests the Add/Remove Elements page by clicking the Add Element button to create a Delete button, verifying it's visible, clicking Delete to remove it, and verifying the page heading is still visible.

Starting URL: https://the-internet.herokuapp.com/add_remove_elements/

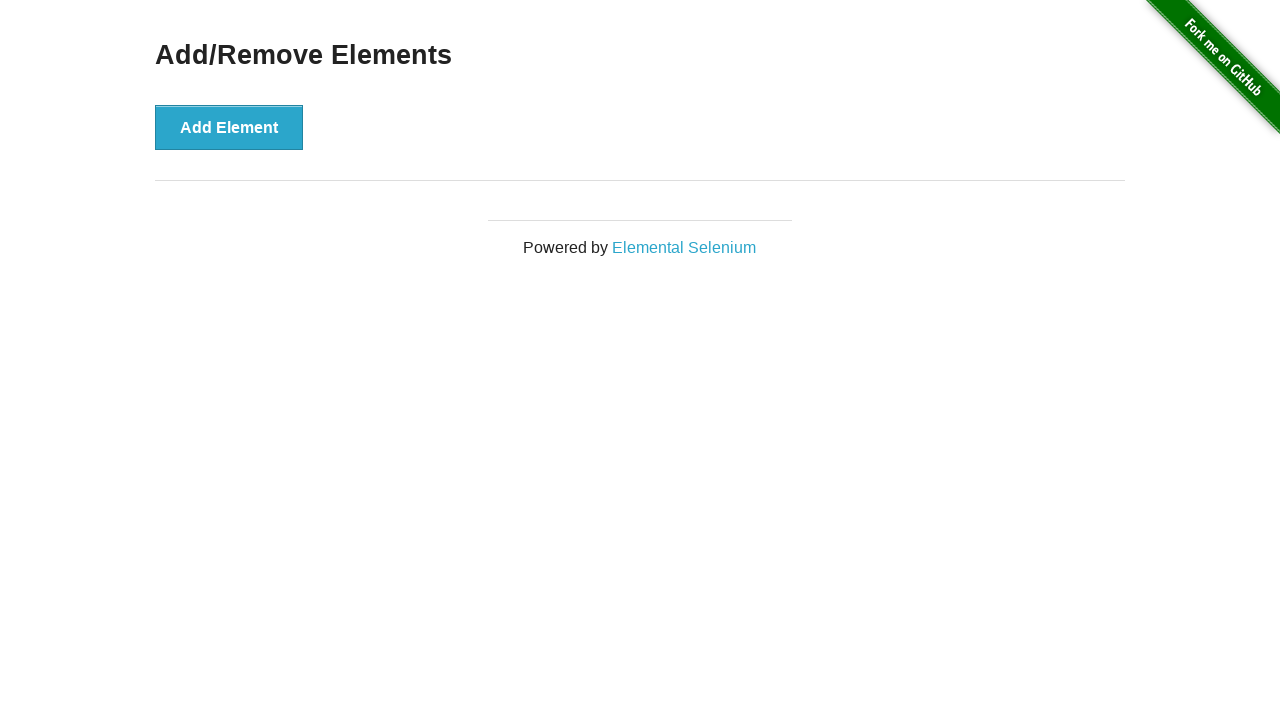

Clicked the Add Element button at (229, 127) on xpath=//*[text()='Add Element']
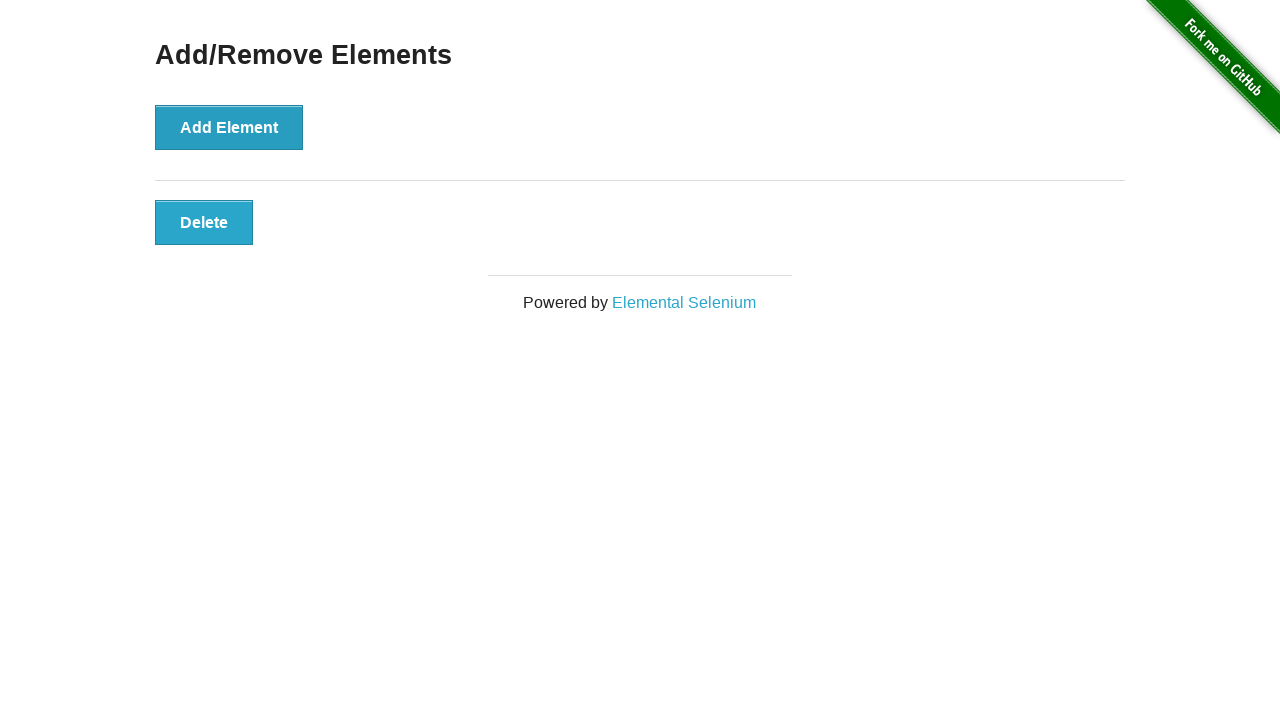

Delete button became visible after adding element
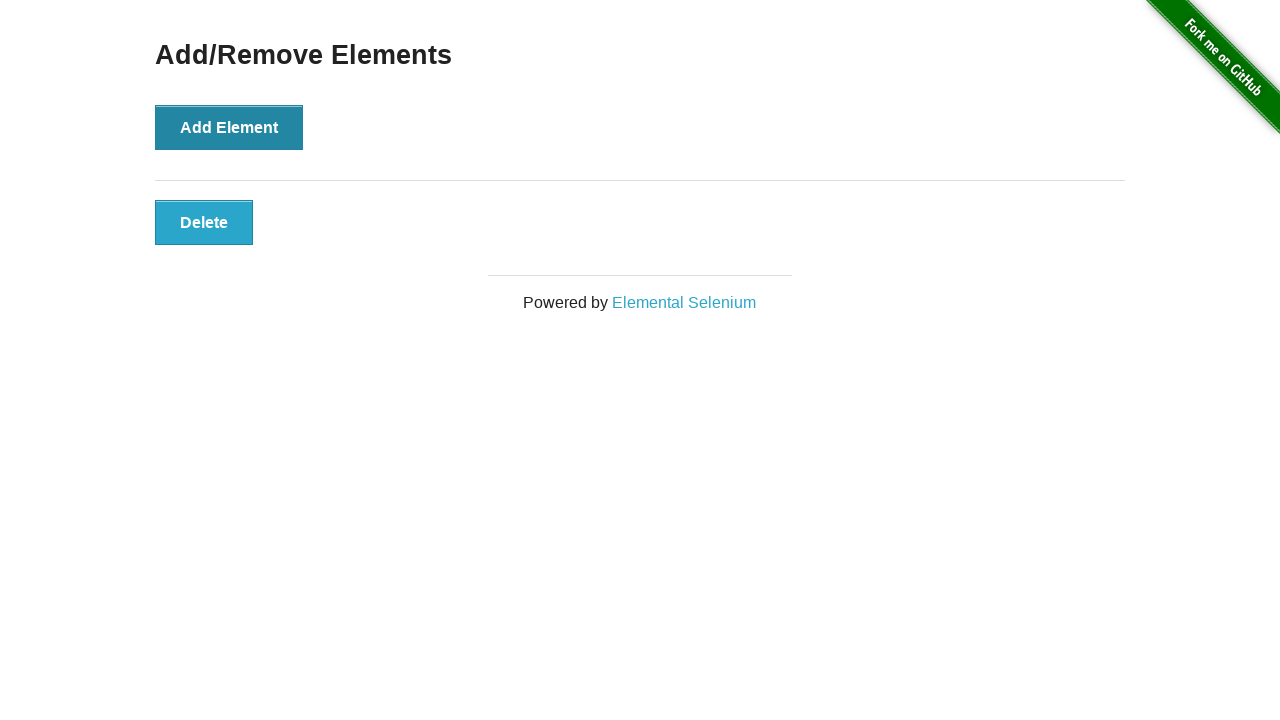

Clicked the Delete button to remove the element at (204, 222) on xpath=//*[text()='Delete']
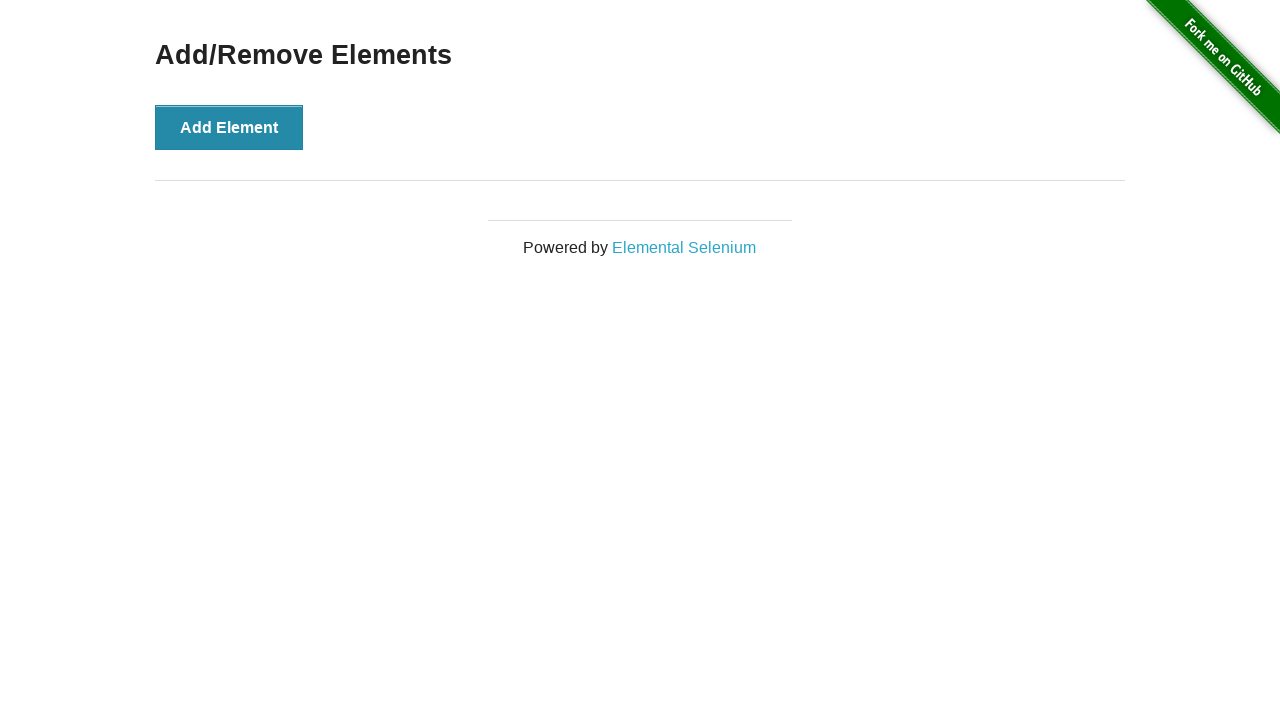

Verified Add/Remove Elements heading is still visible after deletion
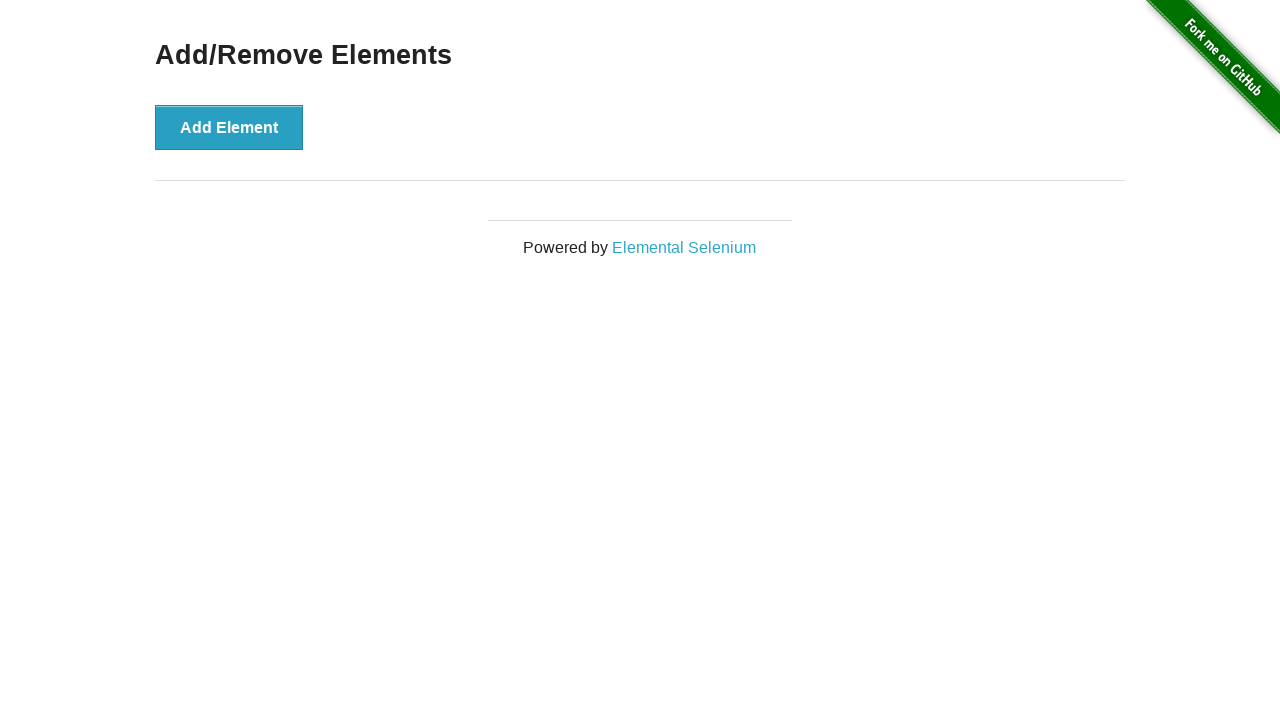

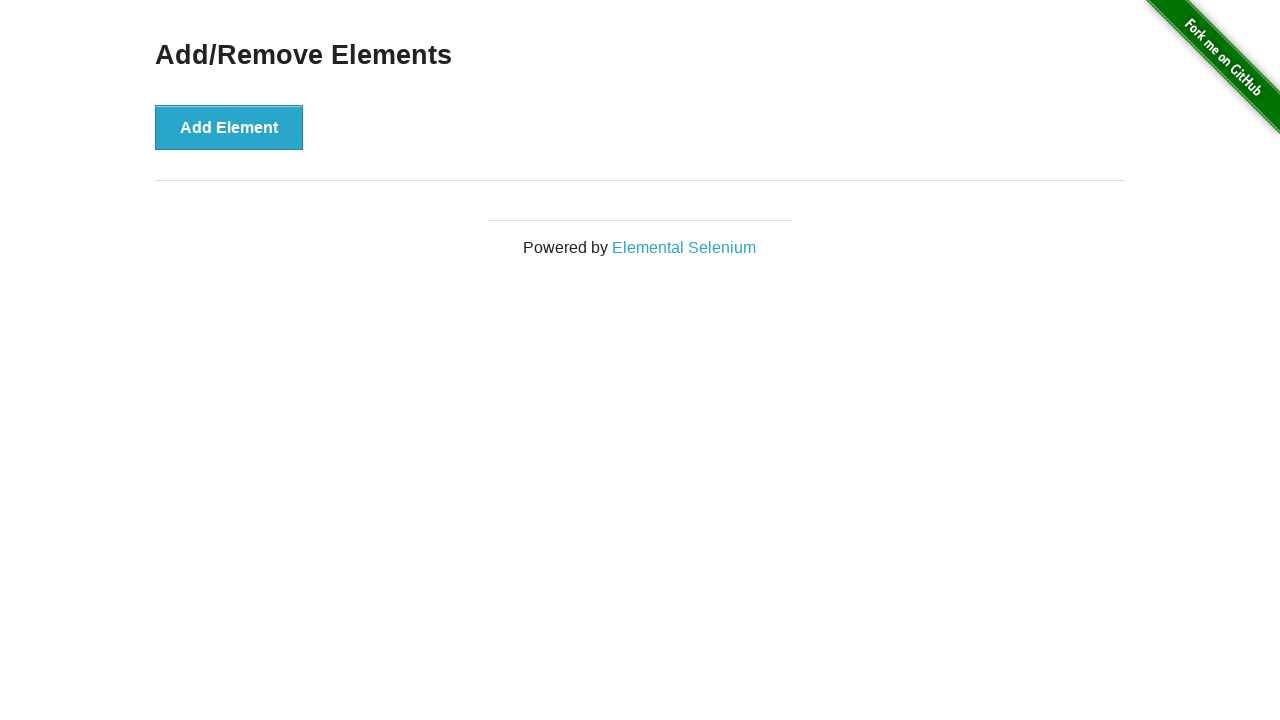